Tests alert popup handling by triggering alerts and confirming/dismissing them on a practice automation page

Starting URL: https://rahulshettyacademy.com/AutomationPractice/

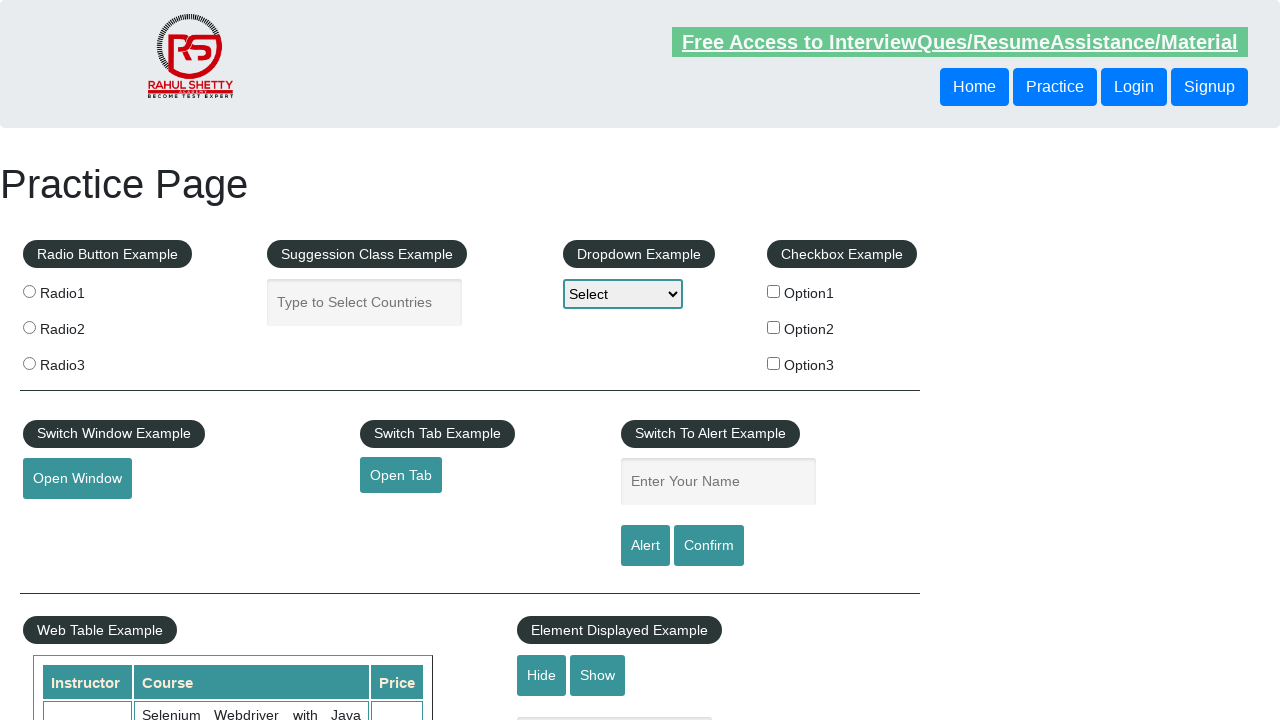

Filled name field with 'Avinash' on #name
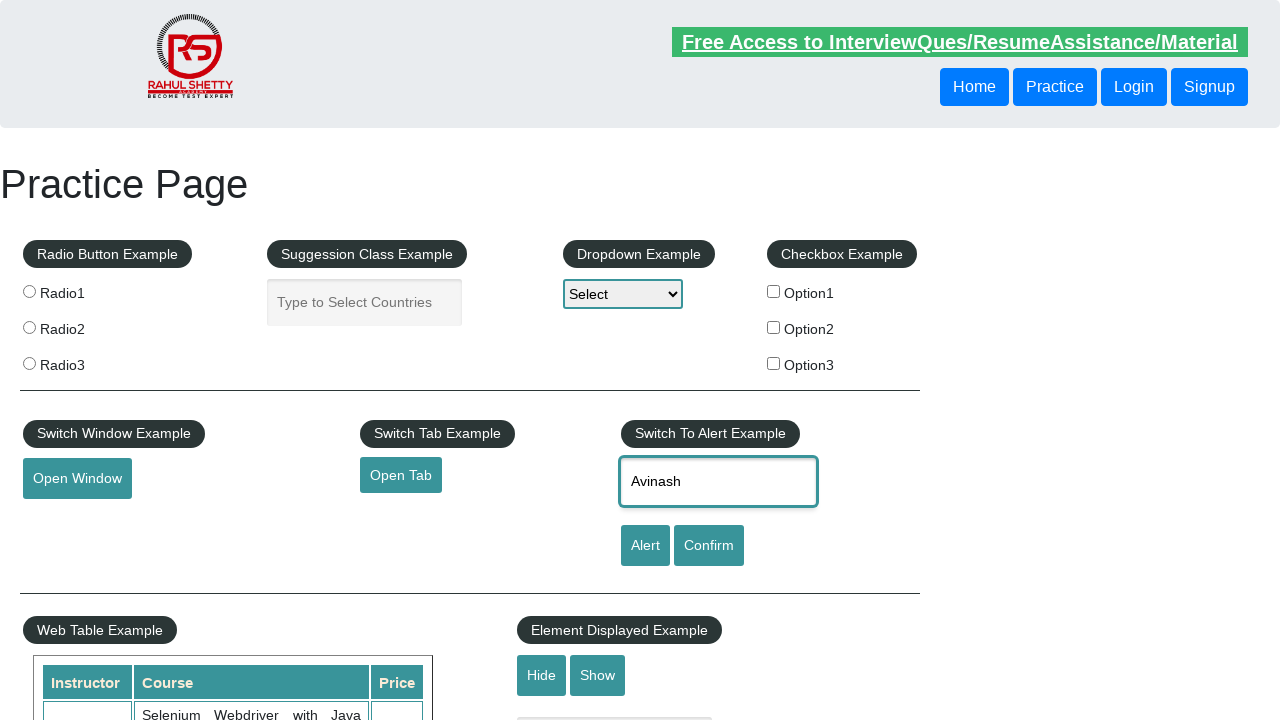

Set up dialog handler to accept alerts
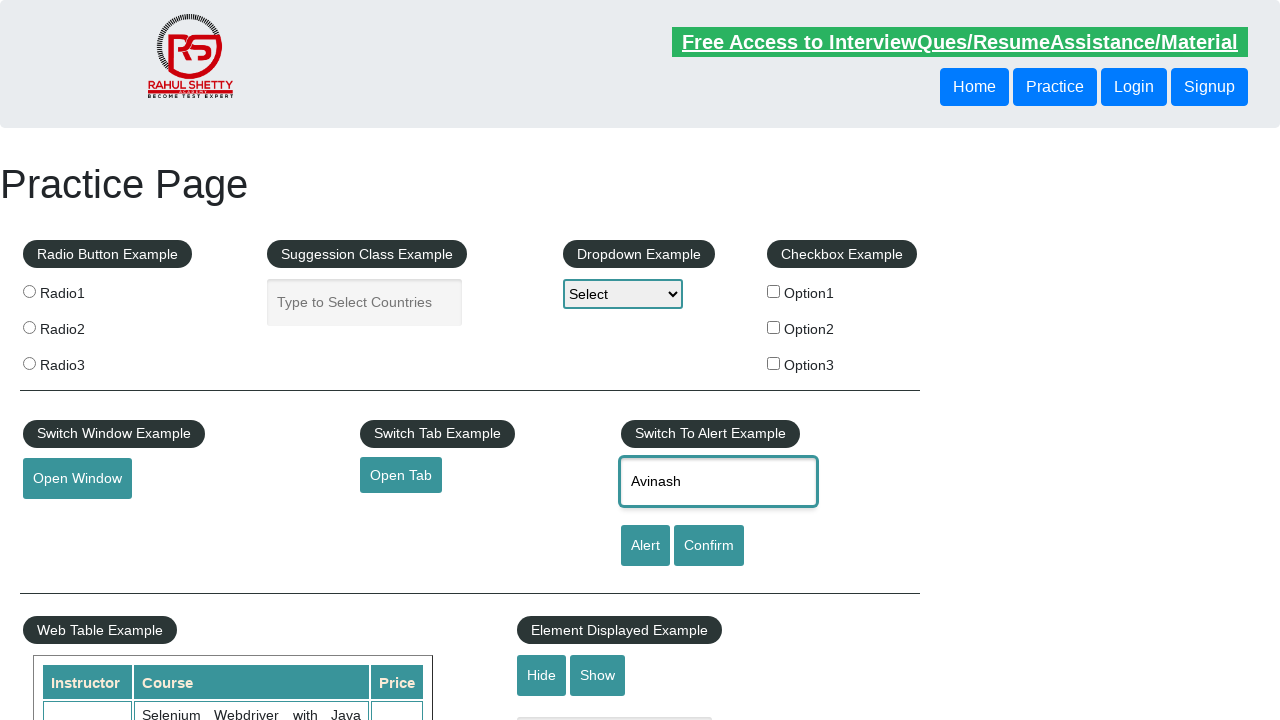

Clicked alert button and accepted the alert popup at (645, 546) on #alertbtn
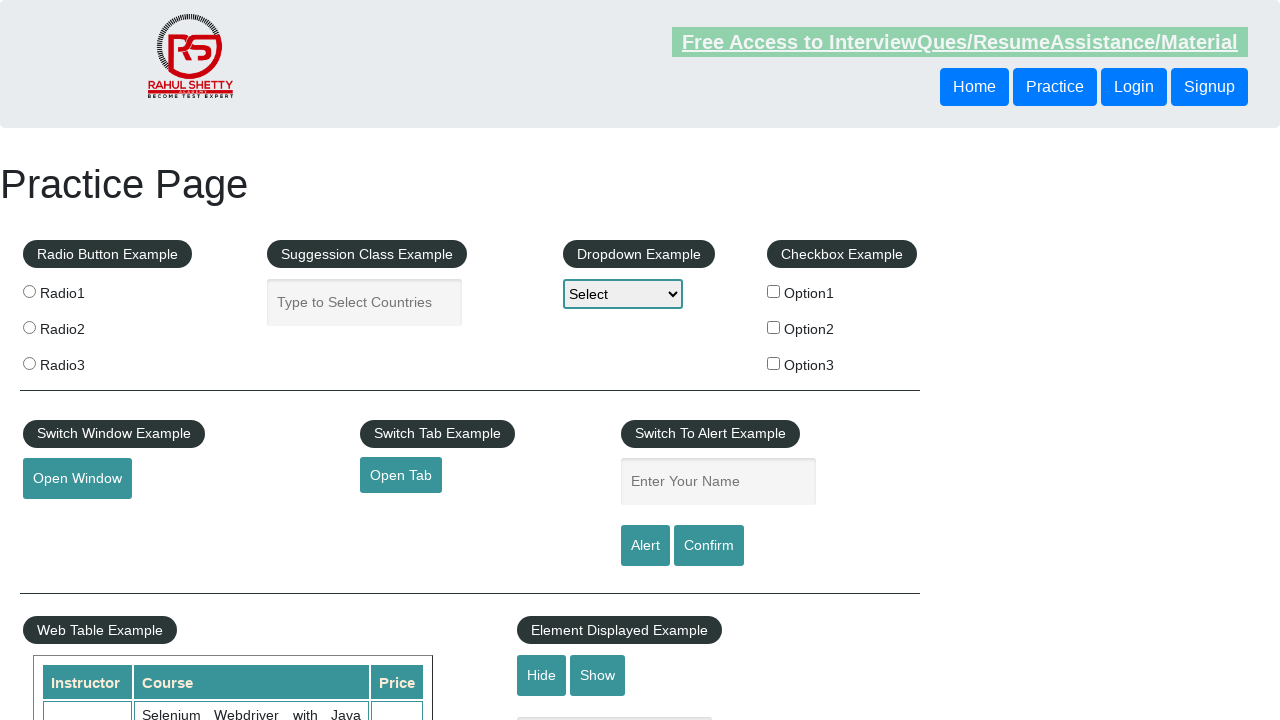

Set up dialog handler to dismiss confirmation
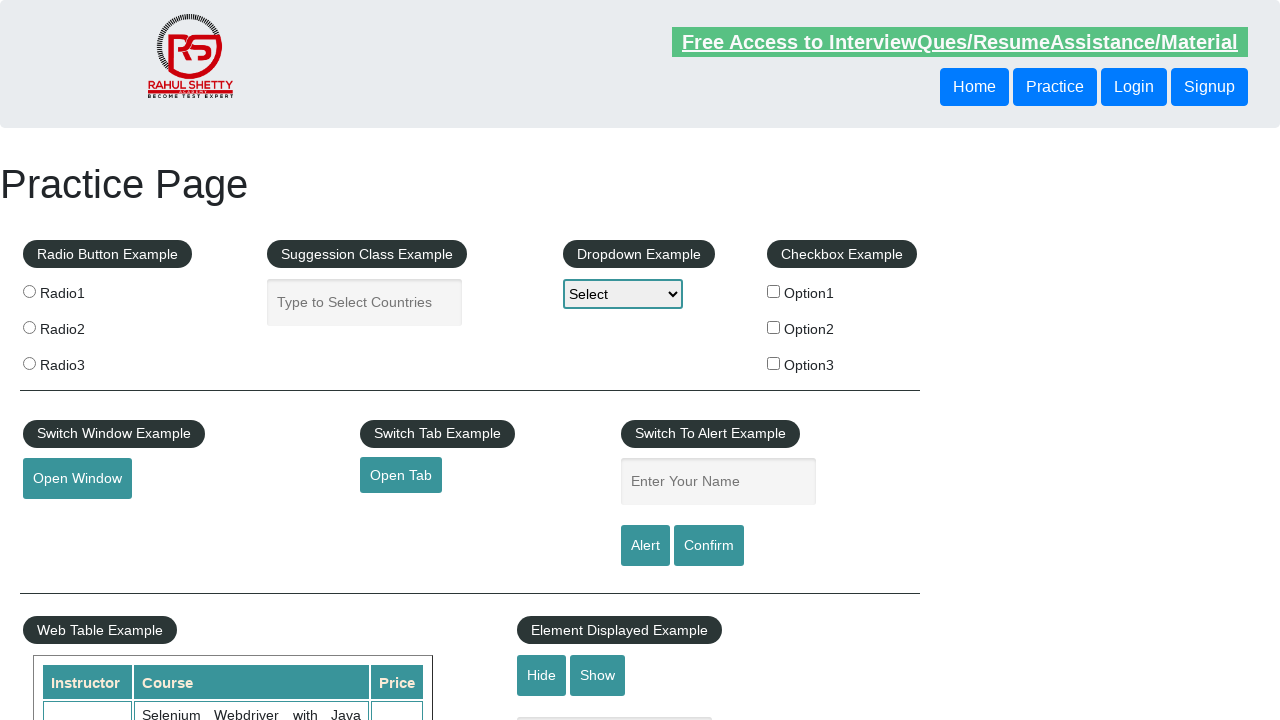

Clicked confirm button and dismissed the confirmation dialog at (709, 546) on #confirmbtn
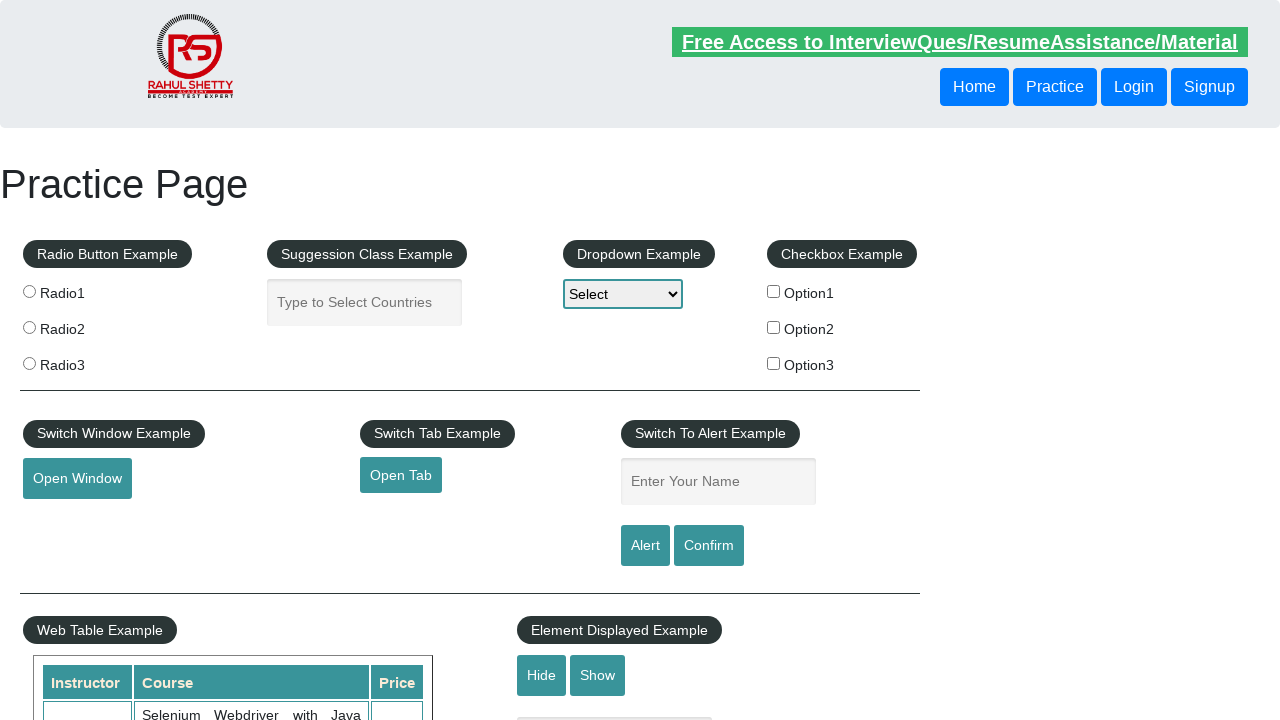

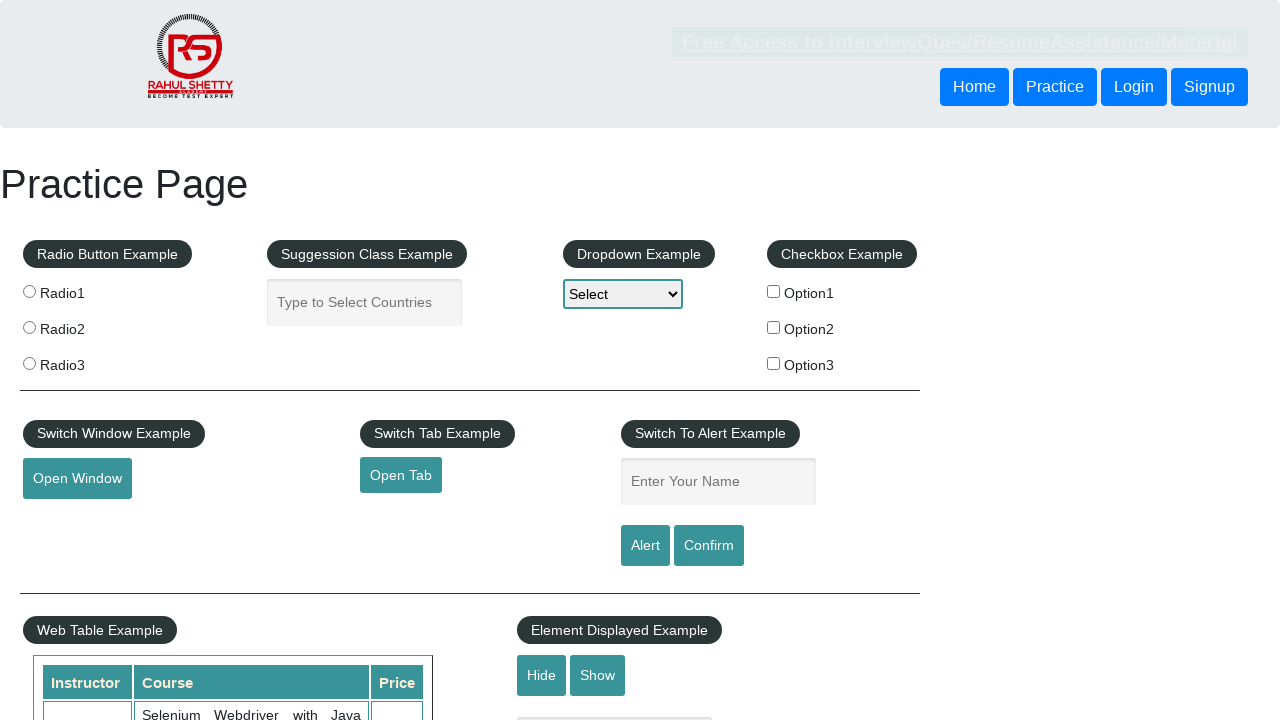